Tests dropdown selection functionality using different selection methods (by text, value, and index) on multiple select elements

Starting URL: https://demoqa.com/select-menu

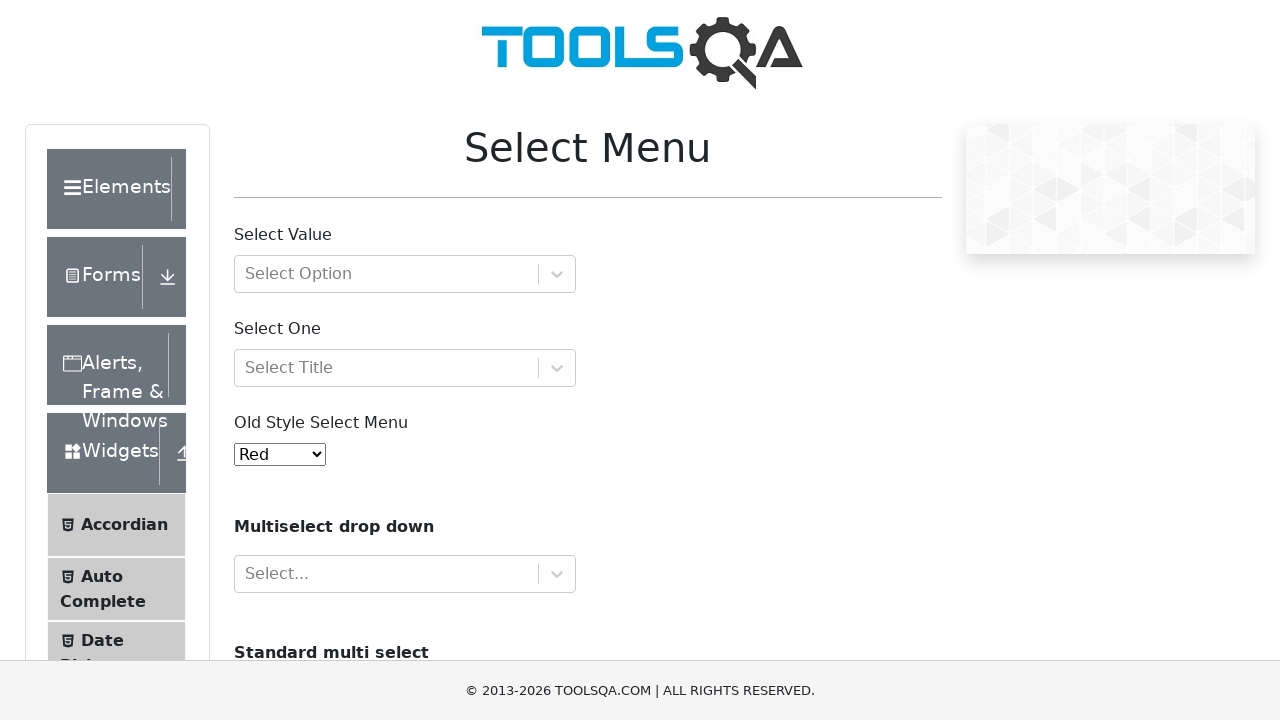

Selected 9th option from oldSelectMenu dropdown by index on #oldSelectMenu
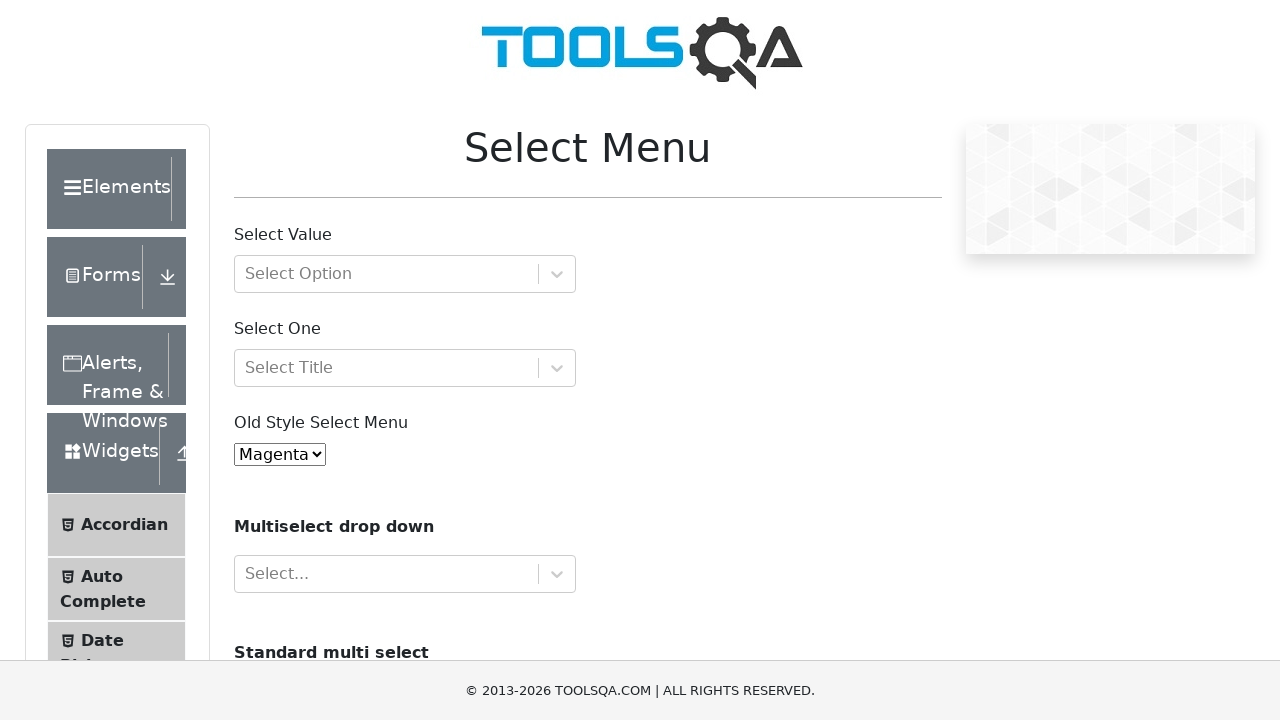

Selected 'Green' option from oldSelectMenu dropdown by label on #oldSelectMenu
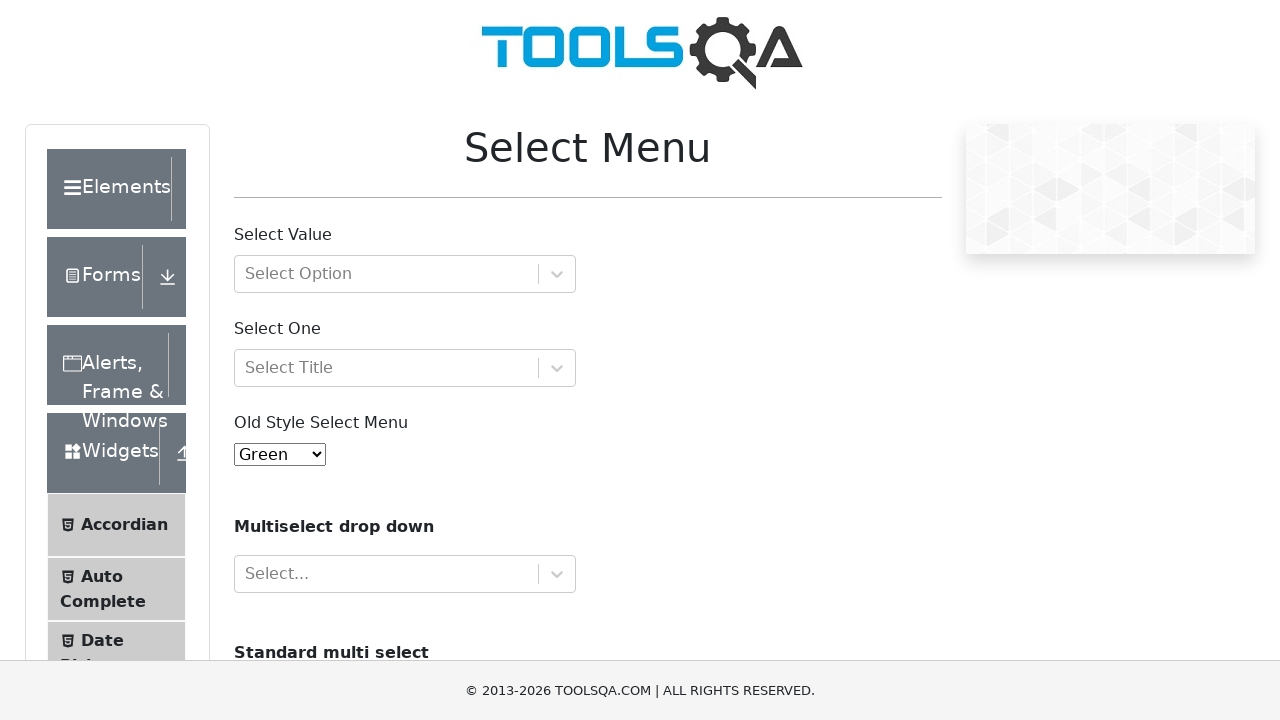

Selected option with value '4' from oldSelectMenu dropdown on #oldSelectMenu
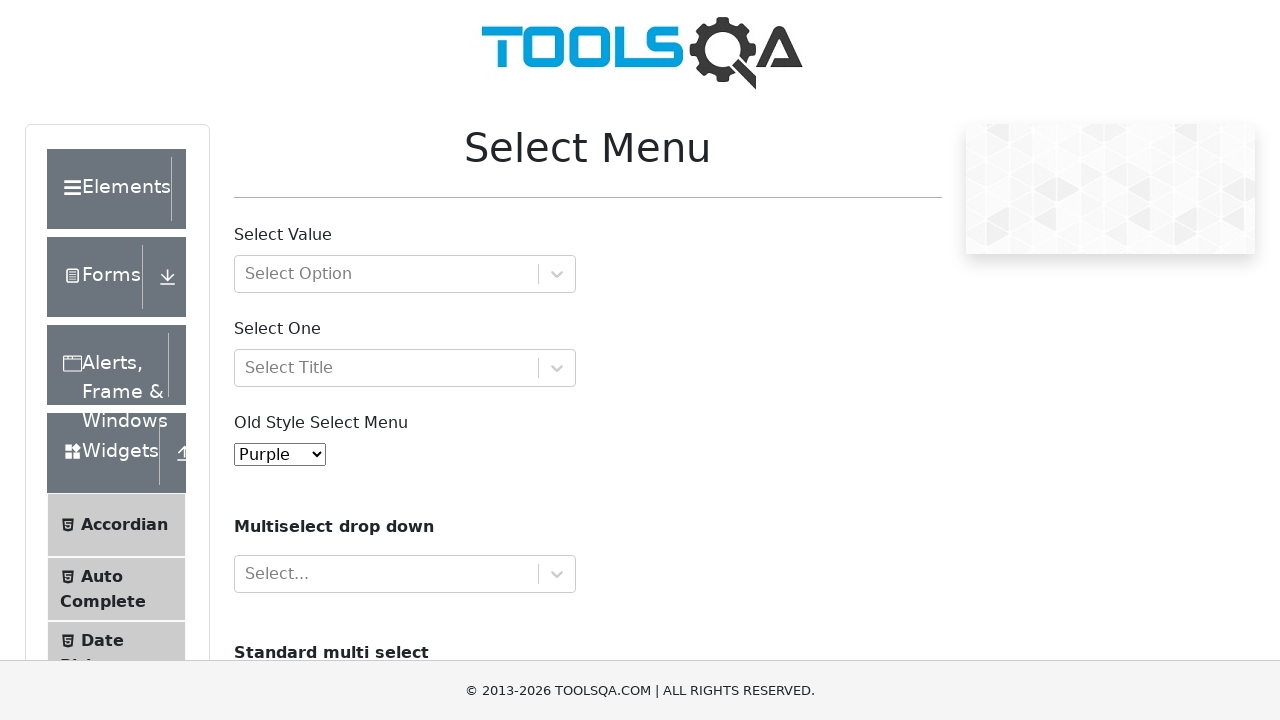

Selected 6th option from oldSelectMenu dropdown by index on #oldSelectMenu
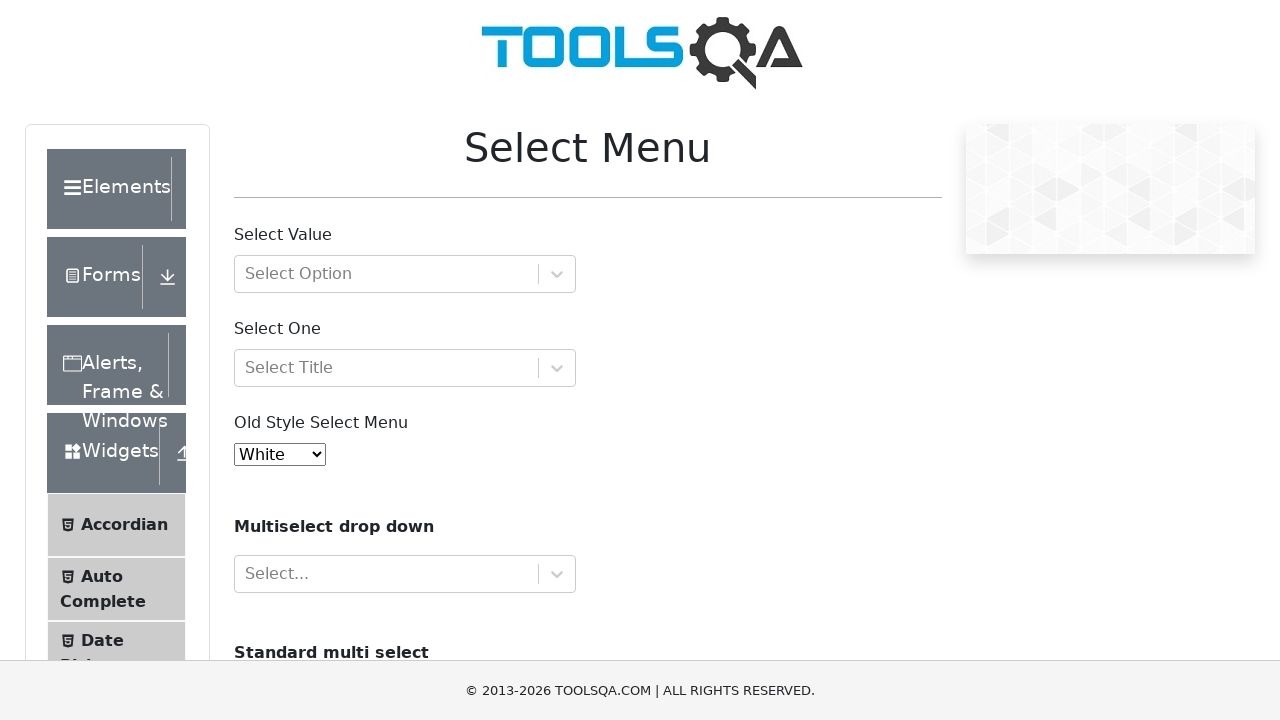

Retrieved all options from cars multi-select dropdown
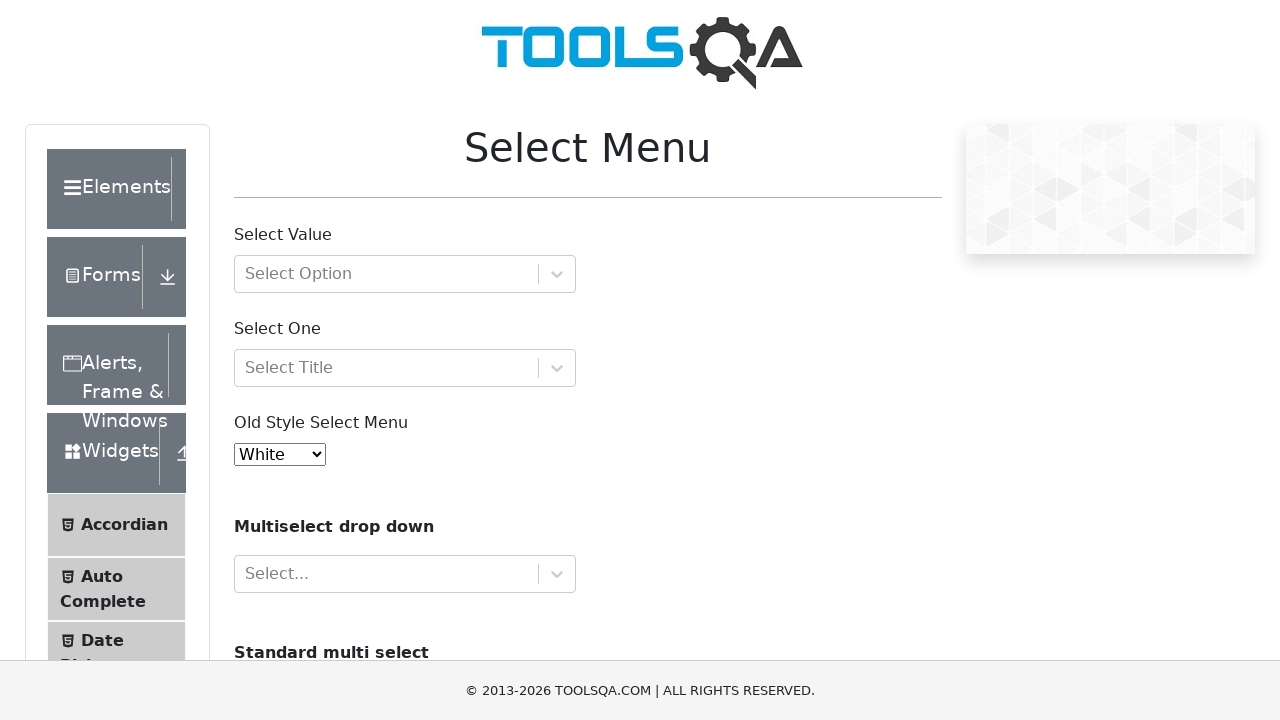

Clicked an option in cars multi-select dropdown (starting from 3rd option) at (258, 360) on #cars option >> nth=2
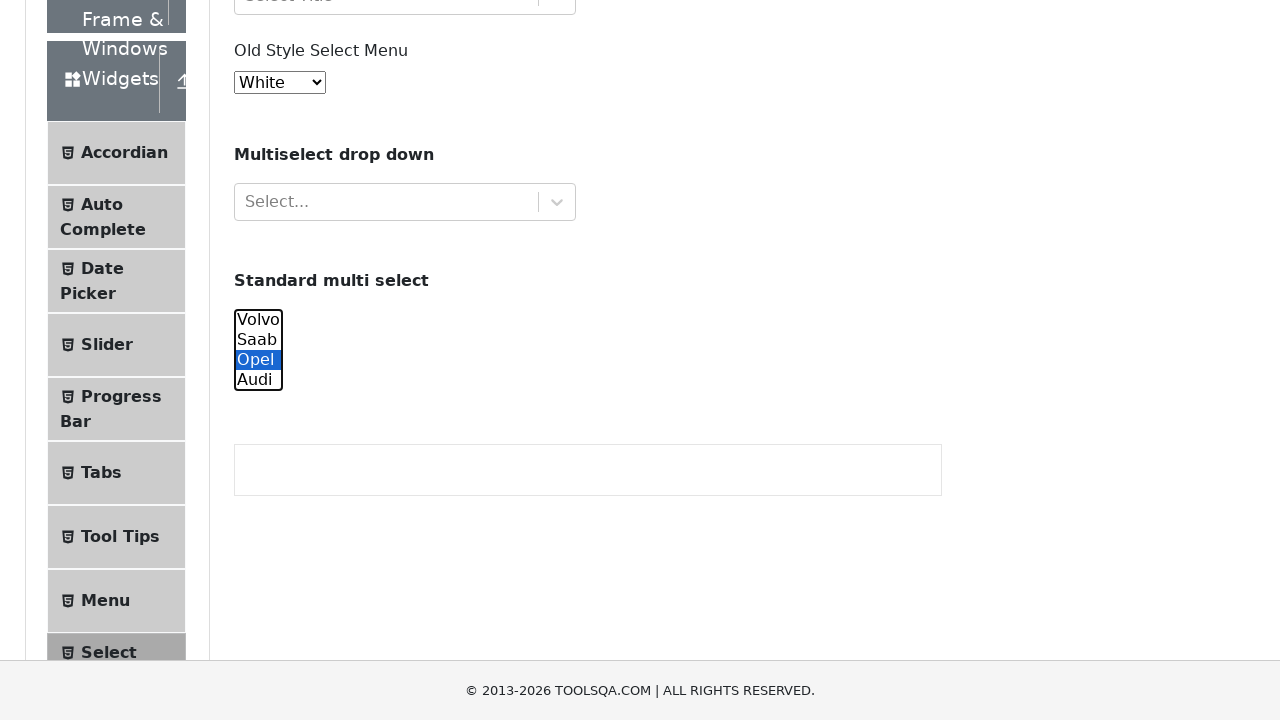

Clicked an option in cars multi-select dropdown (starting from 3rd option) at (258, 380) on #cars option >> nth=3
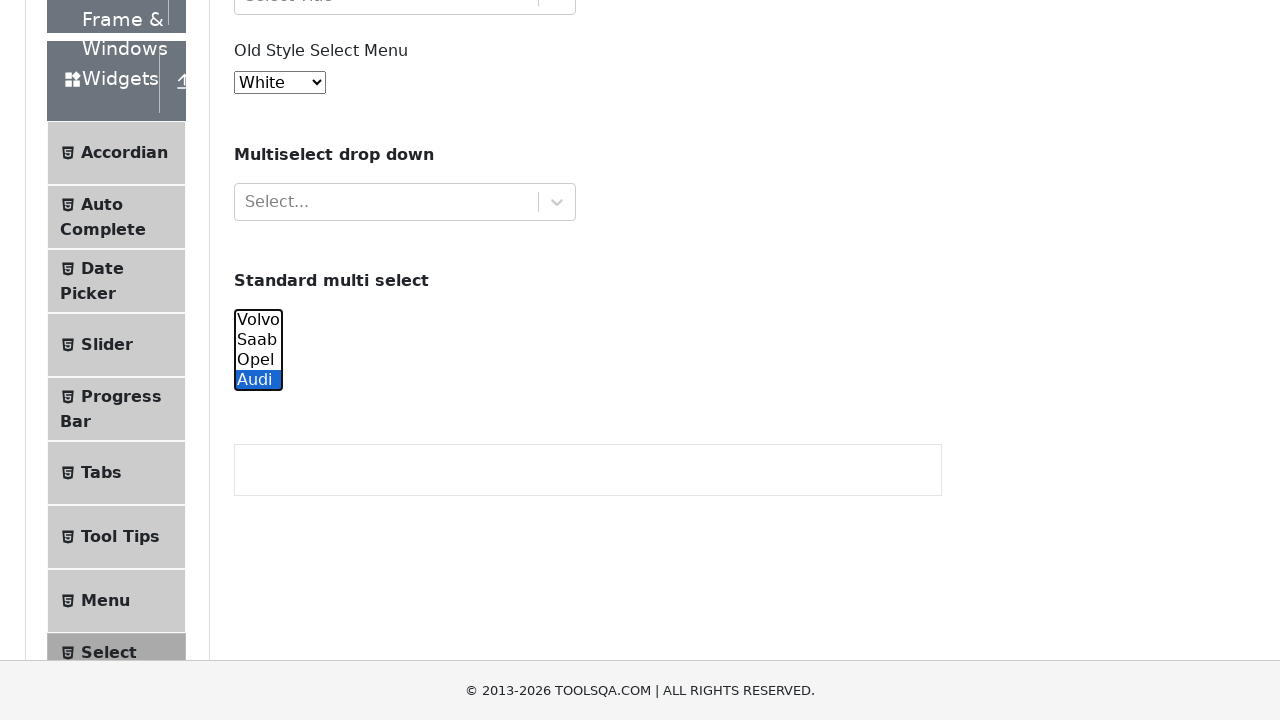

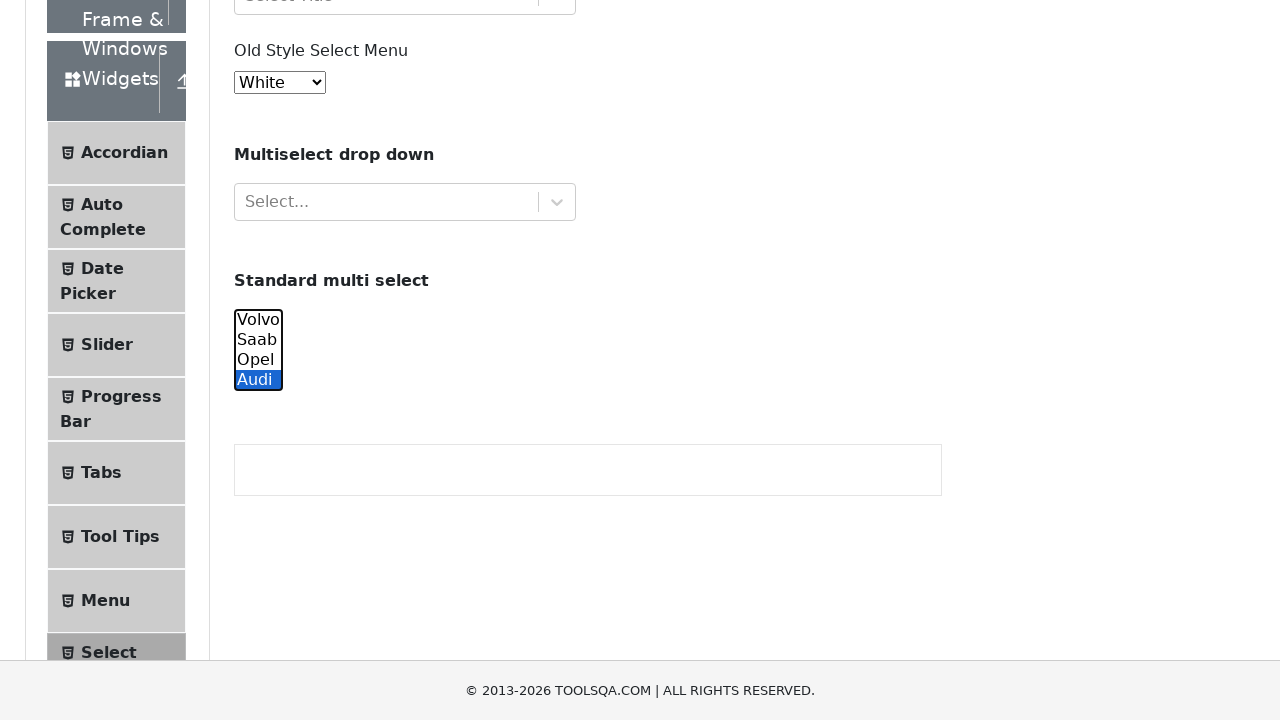